Clicks on Challenging DOM link from the main page and navigates back

Starting URL: https://the-internet.herokuapp.com

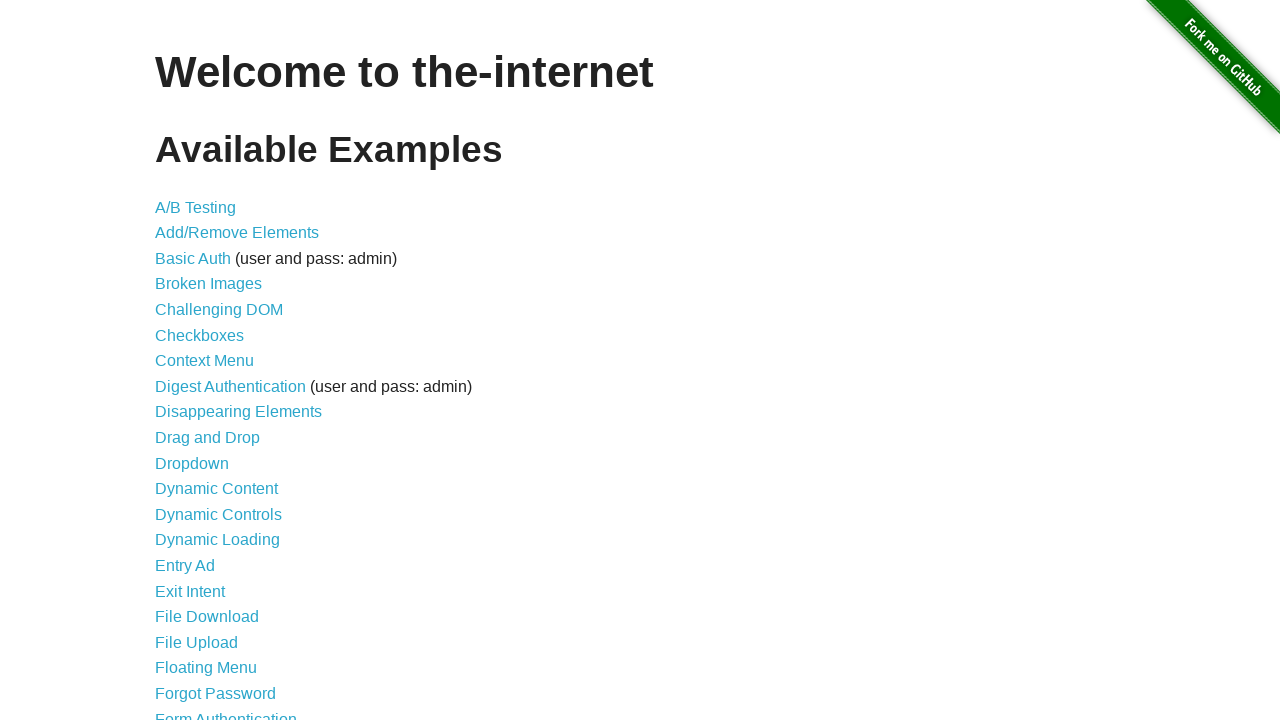

Clicked on Challenging DOM link at (219, 310) on xpath=//*[@id="content"]/ul/li[5]/a
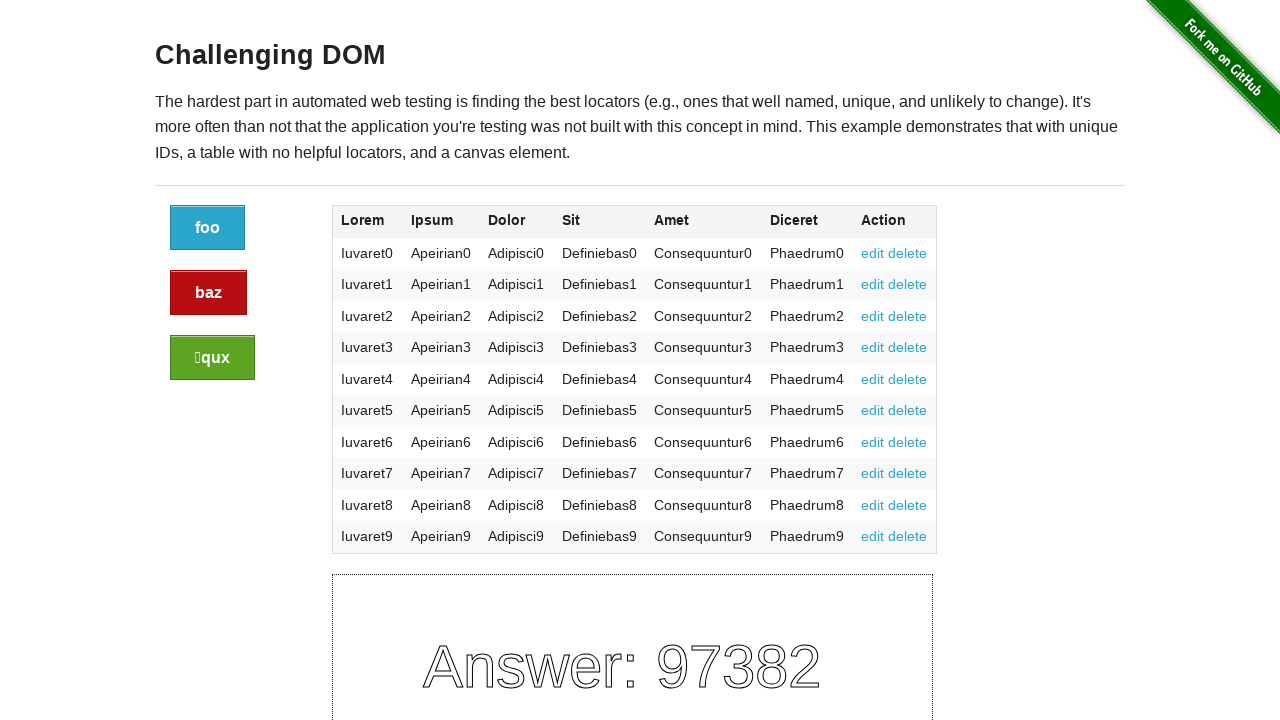

Navigated back to main page
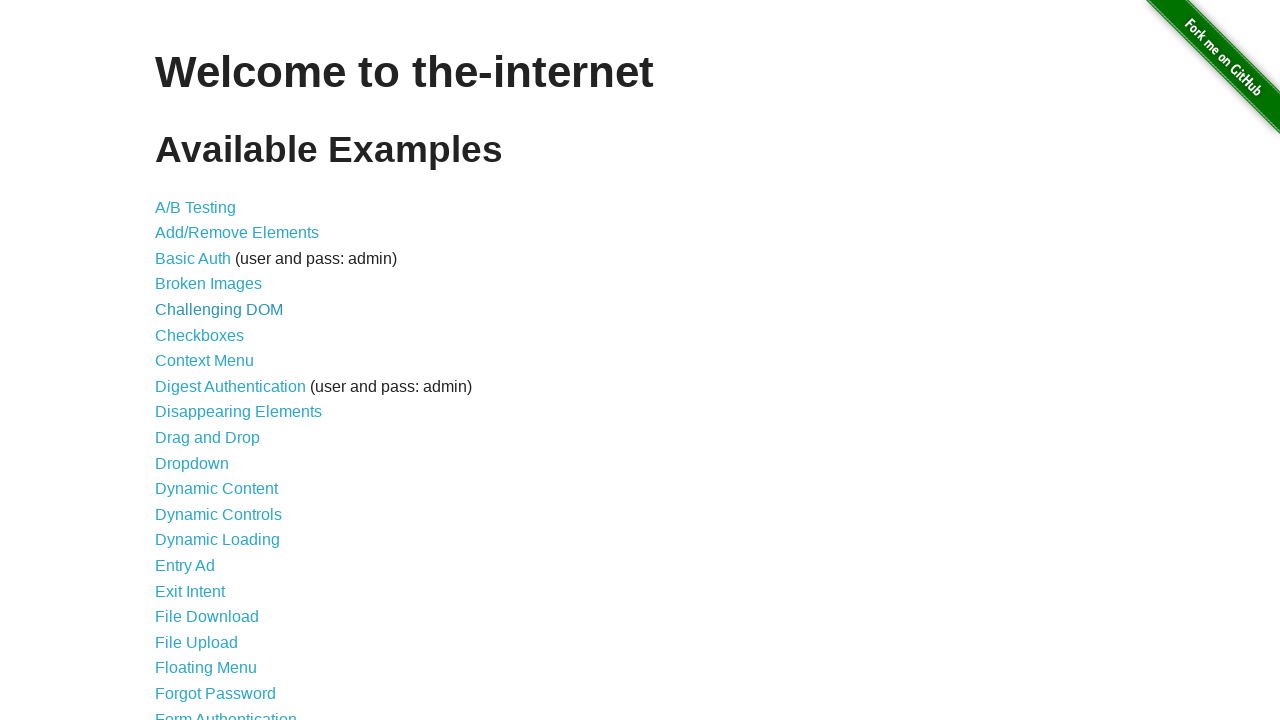

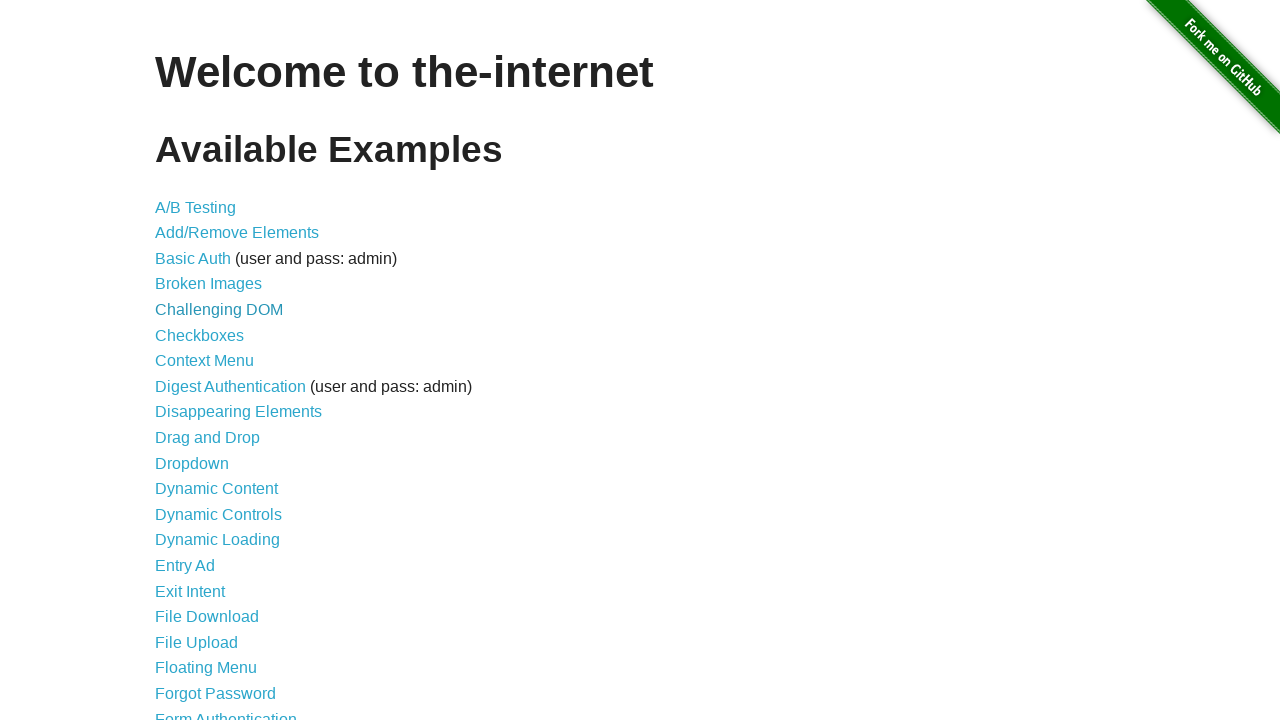